Tests drag and drop functionality on the jQuery UI droppable demo page by dragging an element into a drop target within an iframe

Starting URL: https://jqueryui.com/droppable/

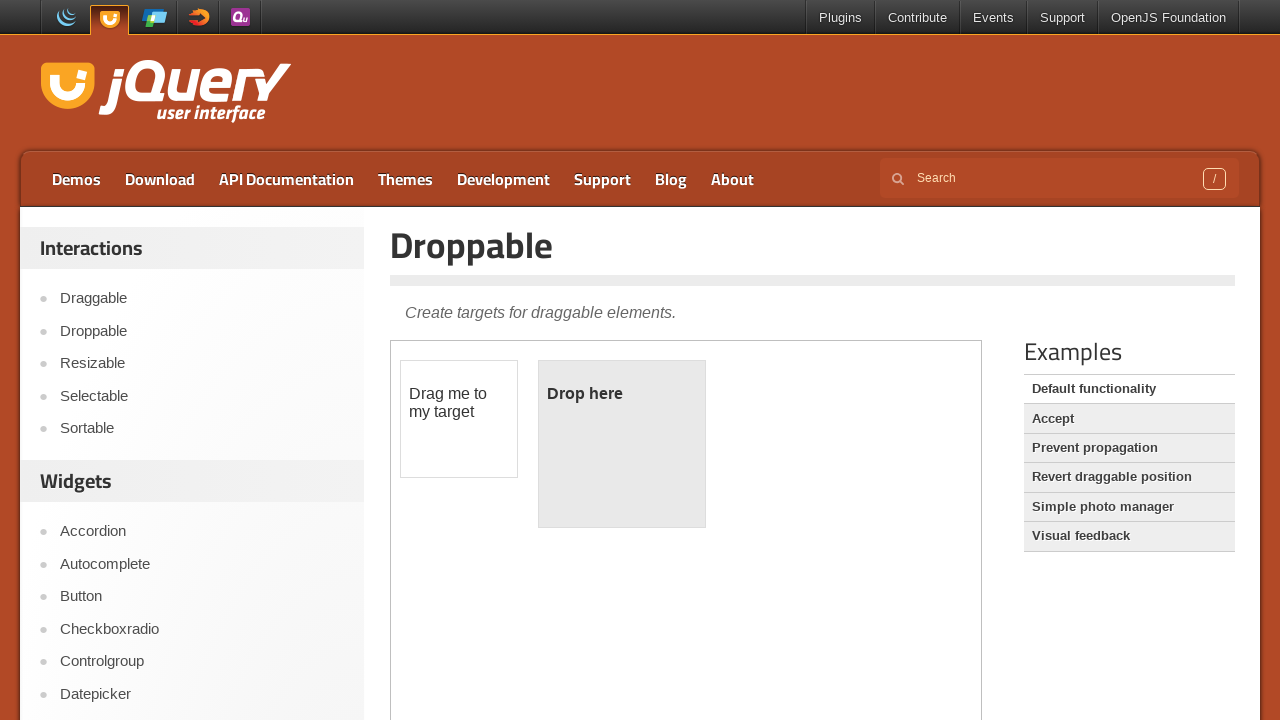

Located iframe containing drag and drop demo
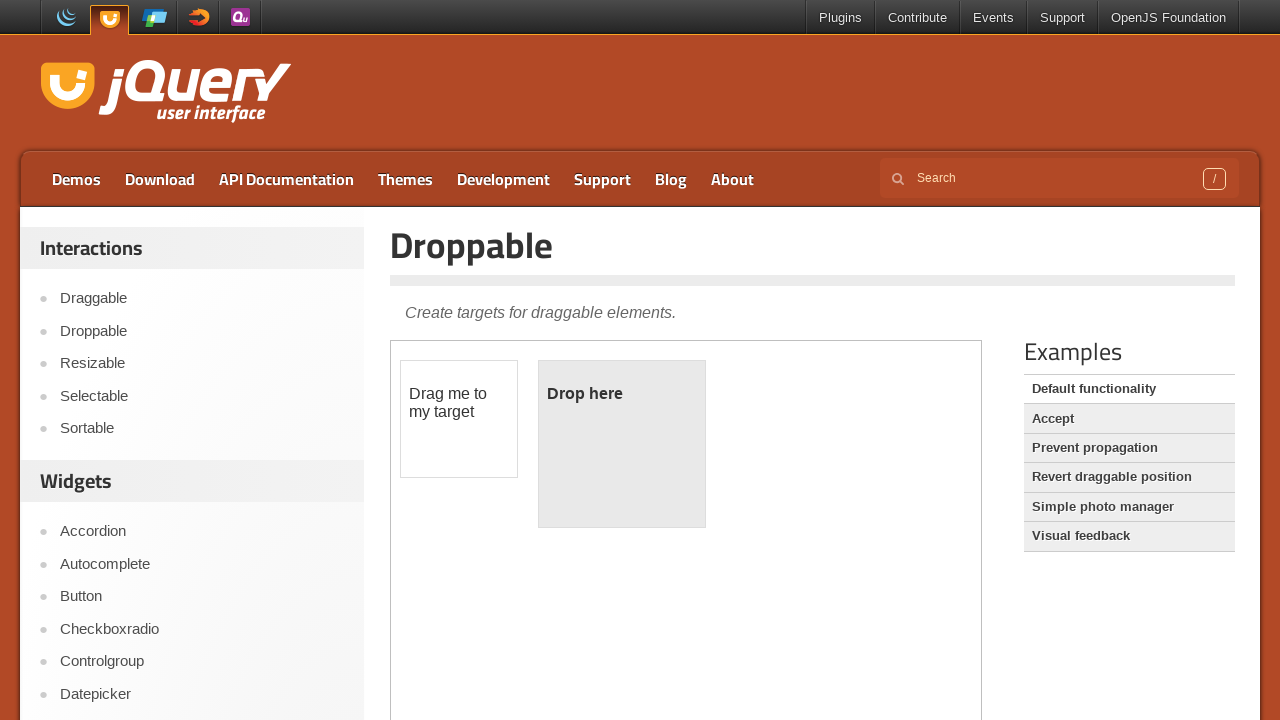

Dragged element into drop target at (622, 444)
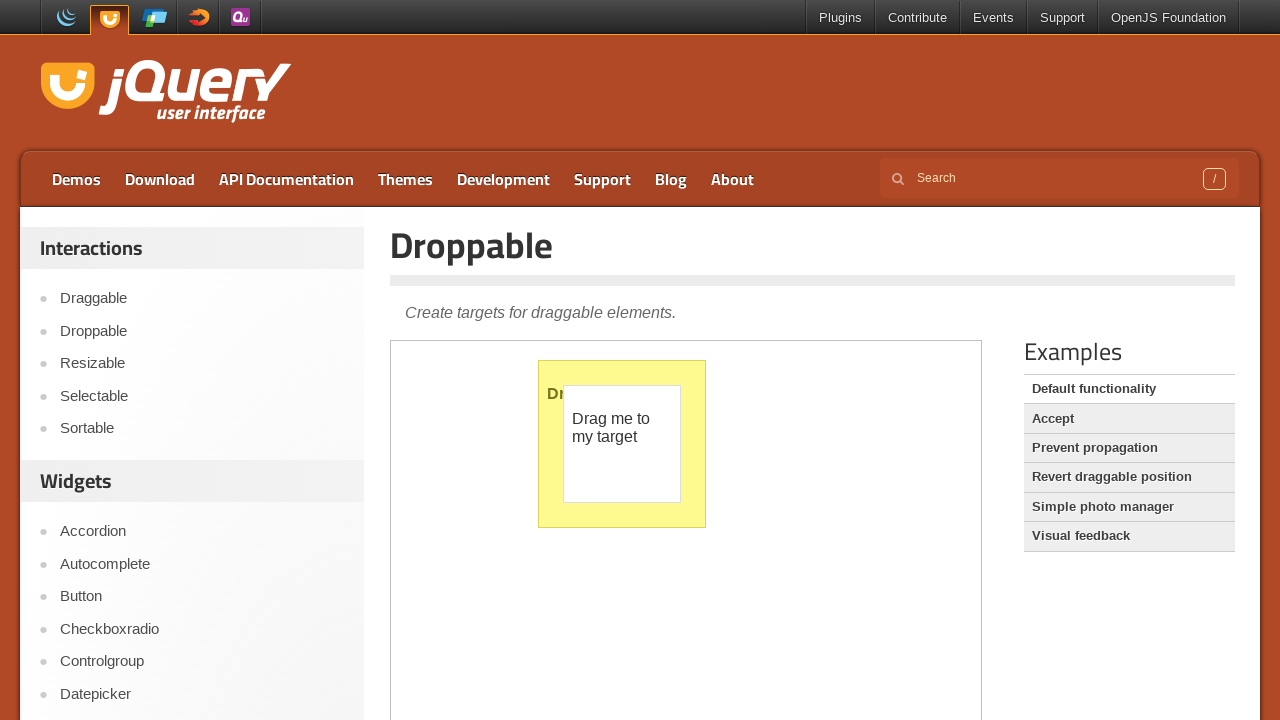

Drop action completed - droppable element shows 'Dropped!' text
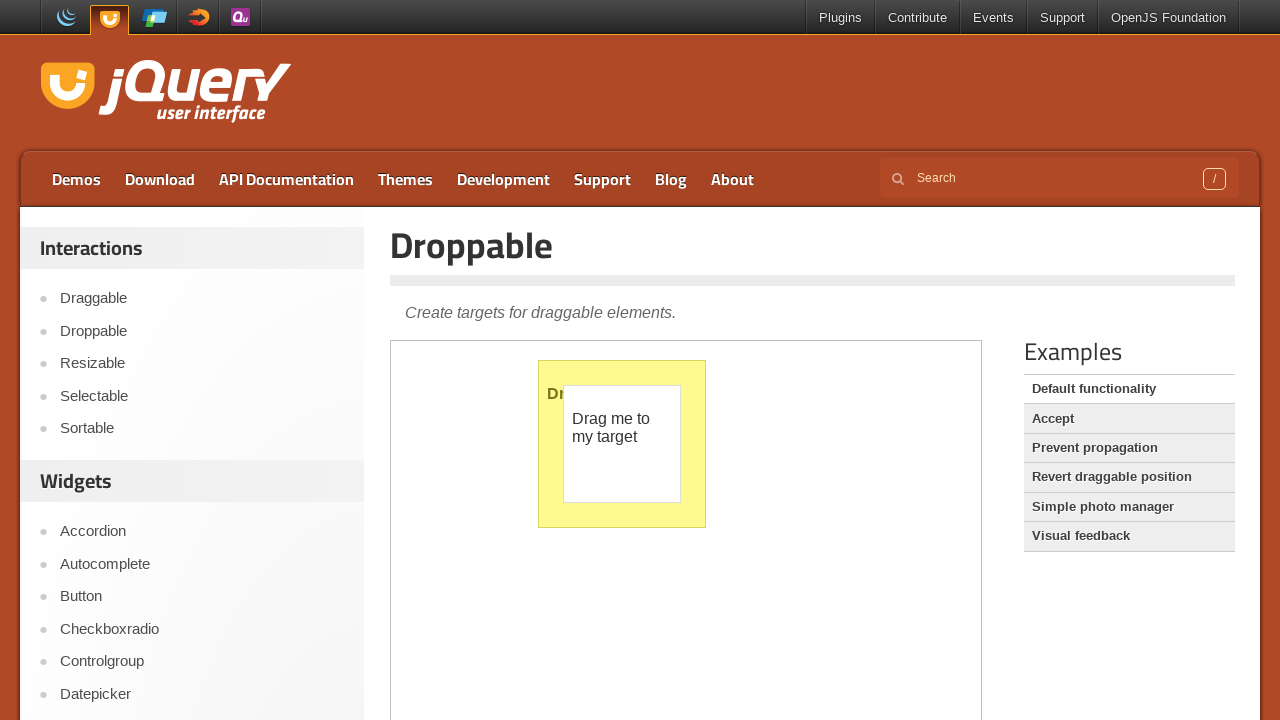

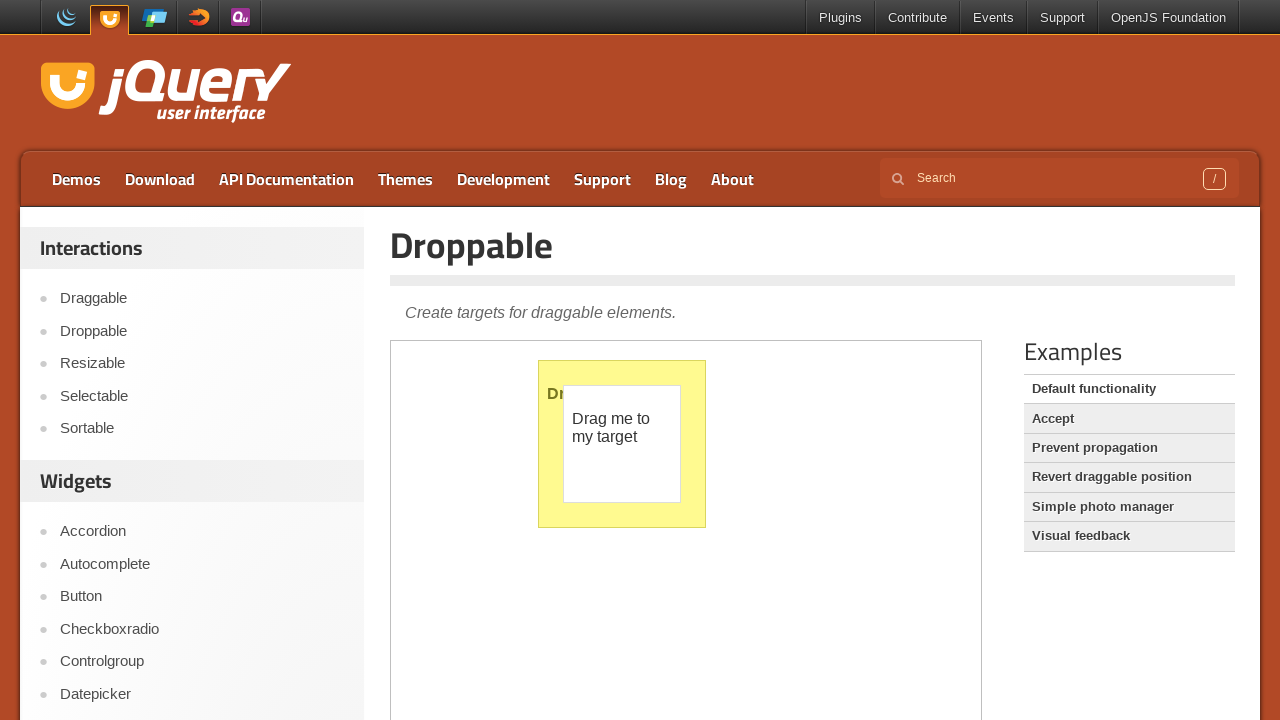